Tests Google Translate by entering Ukrainian text and verifying the Georgian translation output

Starting URL: https://translate.google.com/?hl=uk&sl=uk&tl=ka&op=translate

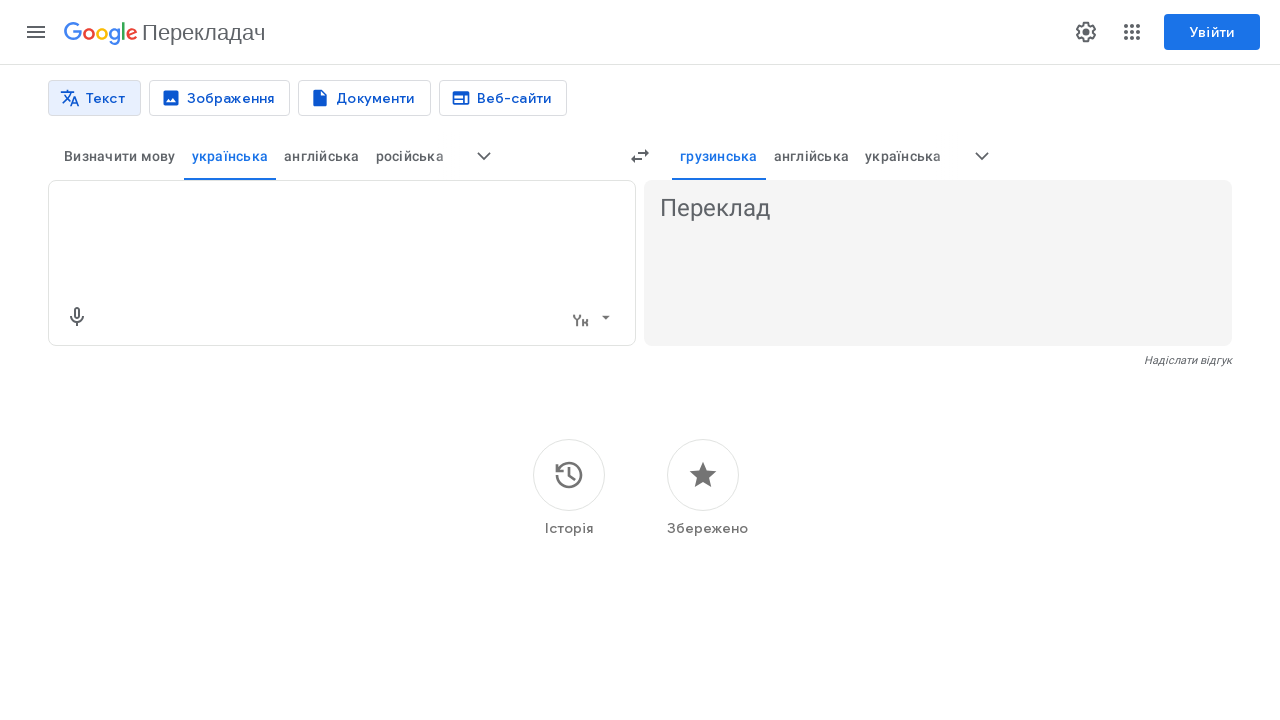

Filled textarea with Ukrainian text 'Я люблю тестування' on textarea
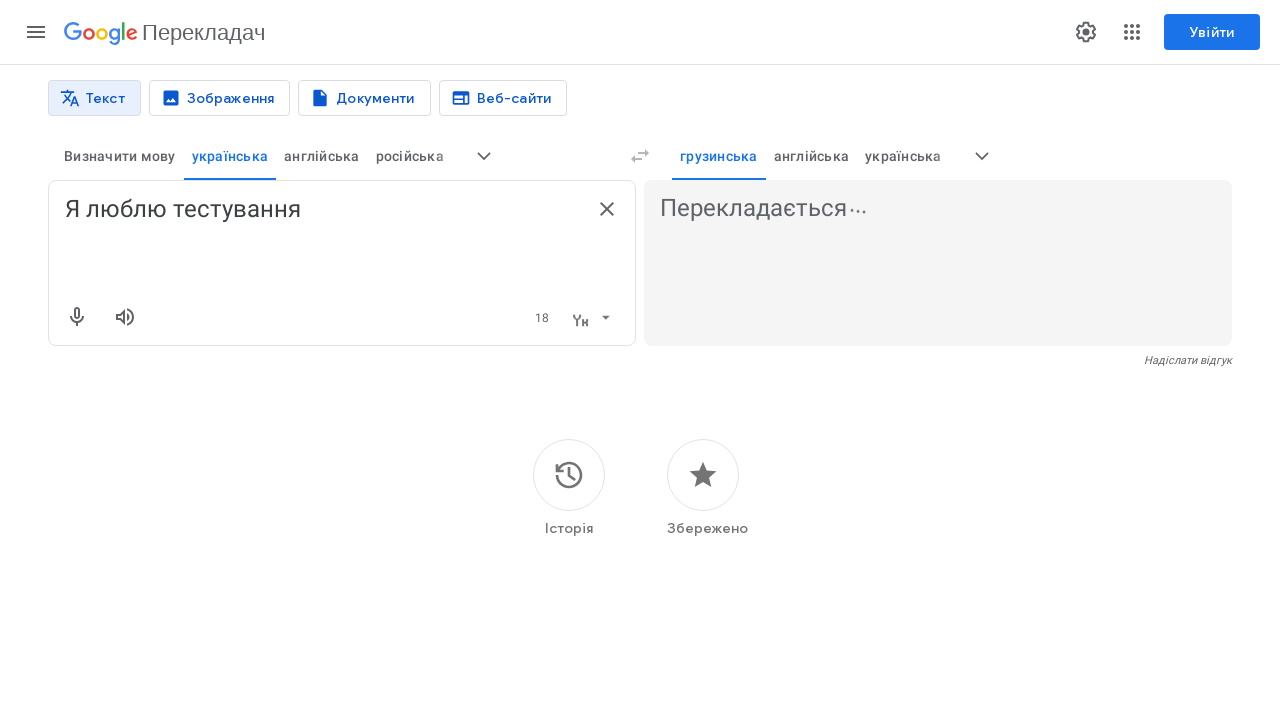

Pressed Enter to submit translation request on textarea
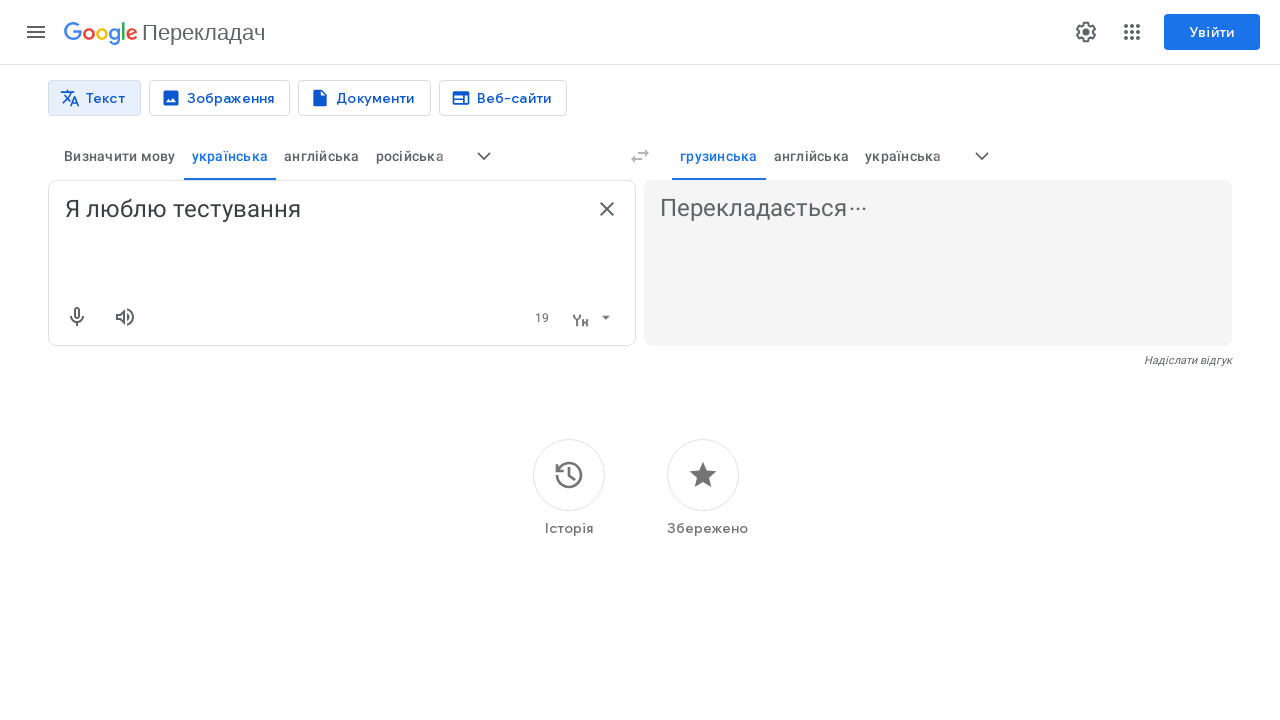

Georgian translation output appeared
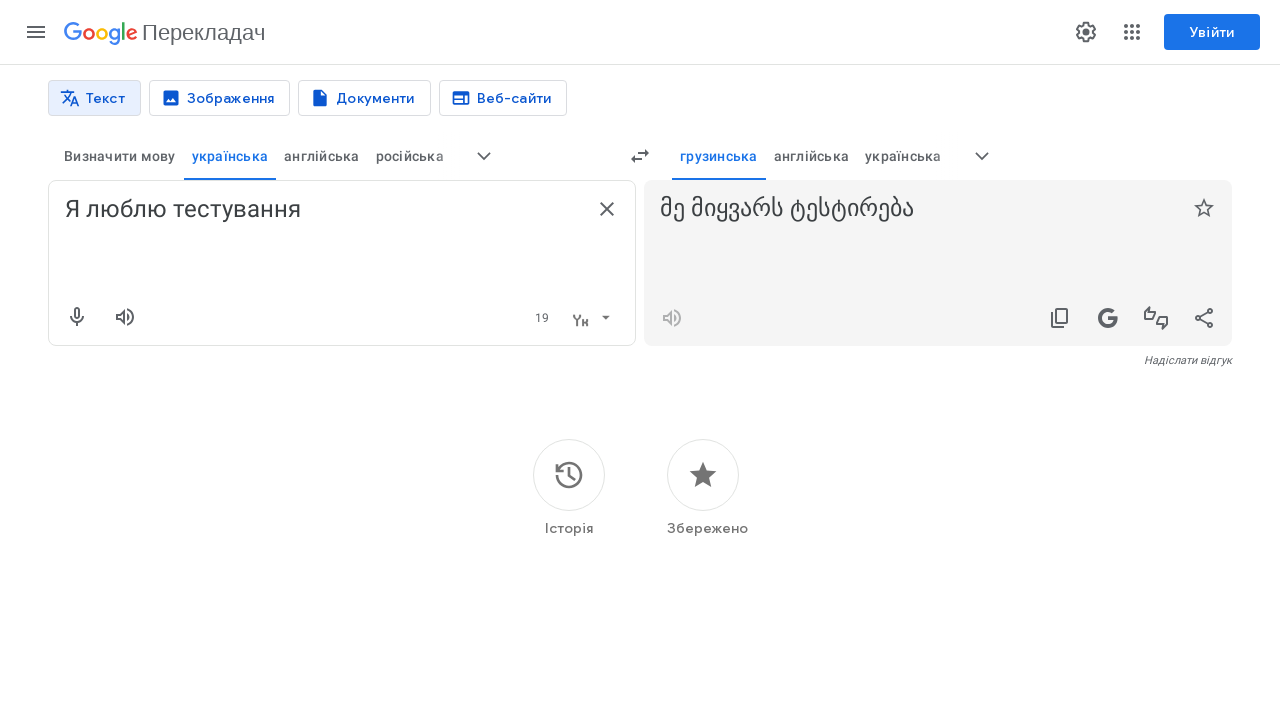

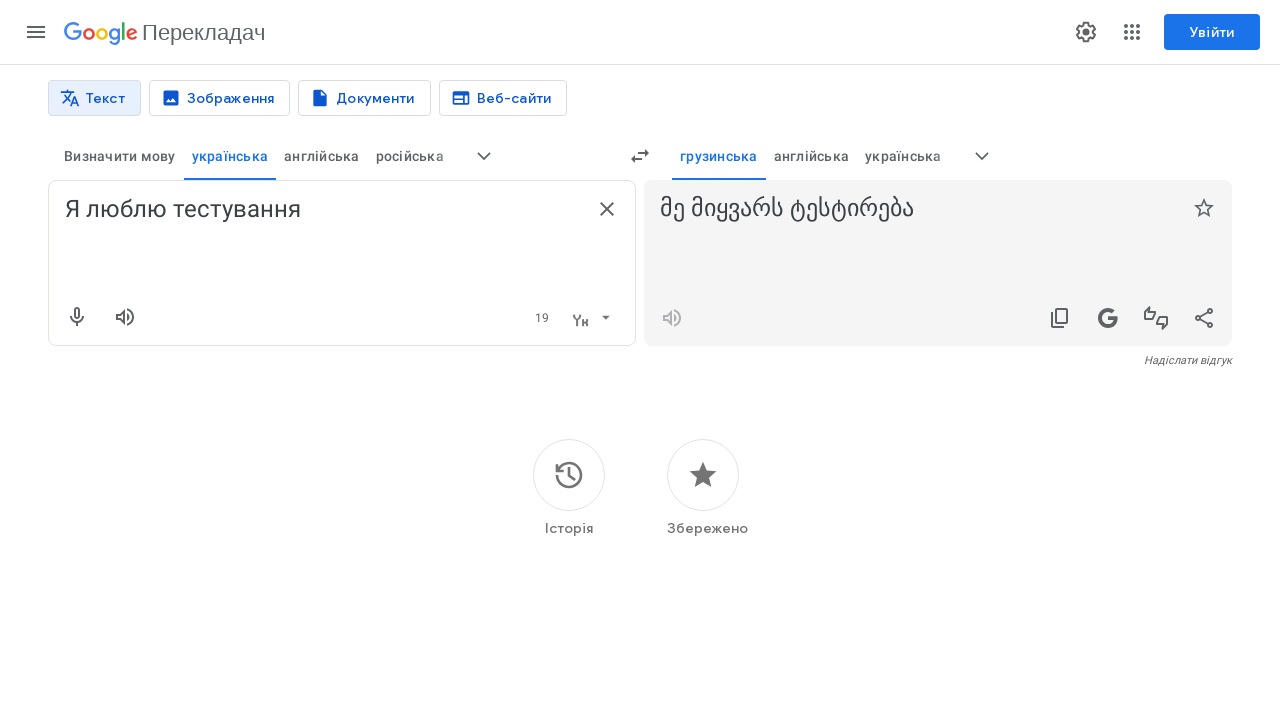